Solves a mathematical captcha by calculating a formula based on a value from the page, then fills the answer and submits the form

Starting URL: http://suninjuly.github.io/math.html

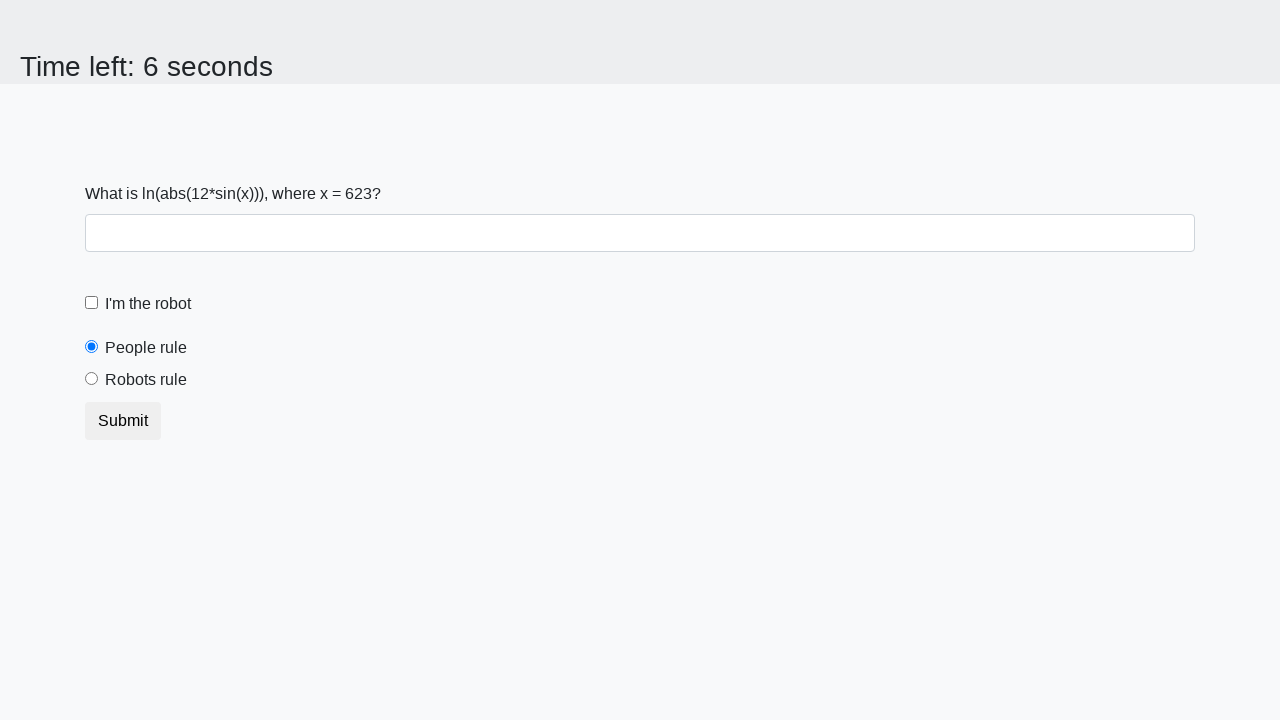

Retrieved x value from the page element #input_value
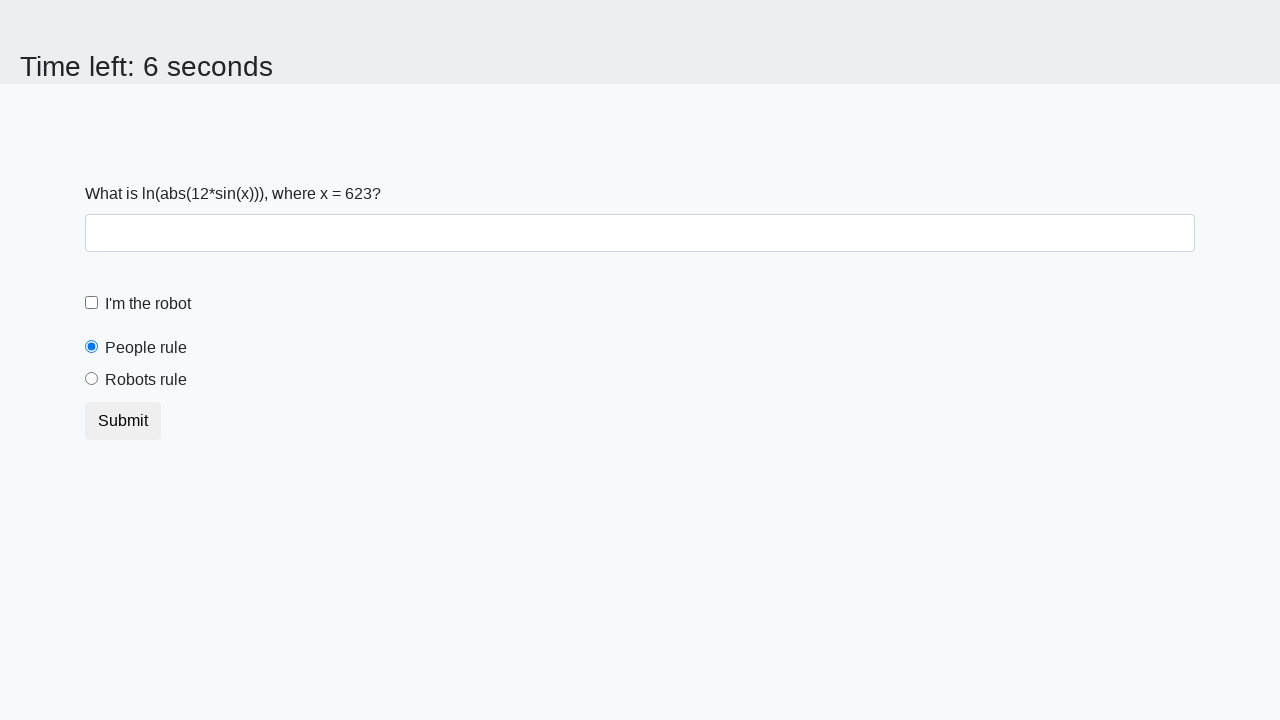

Calculated the mathematical formula: log(abs(12 * sin(x)))
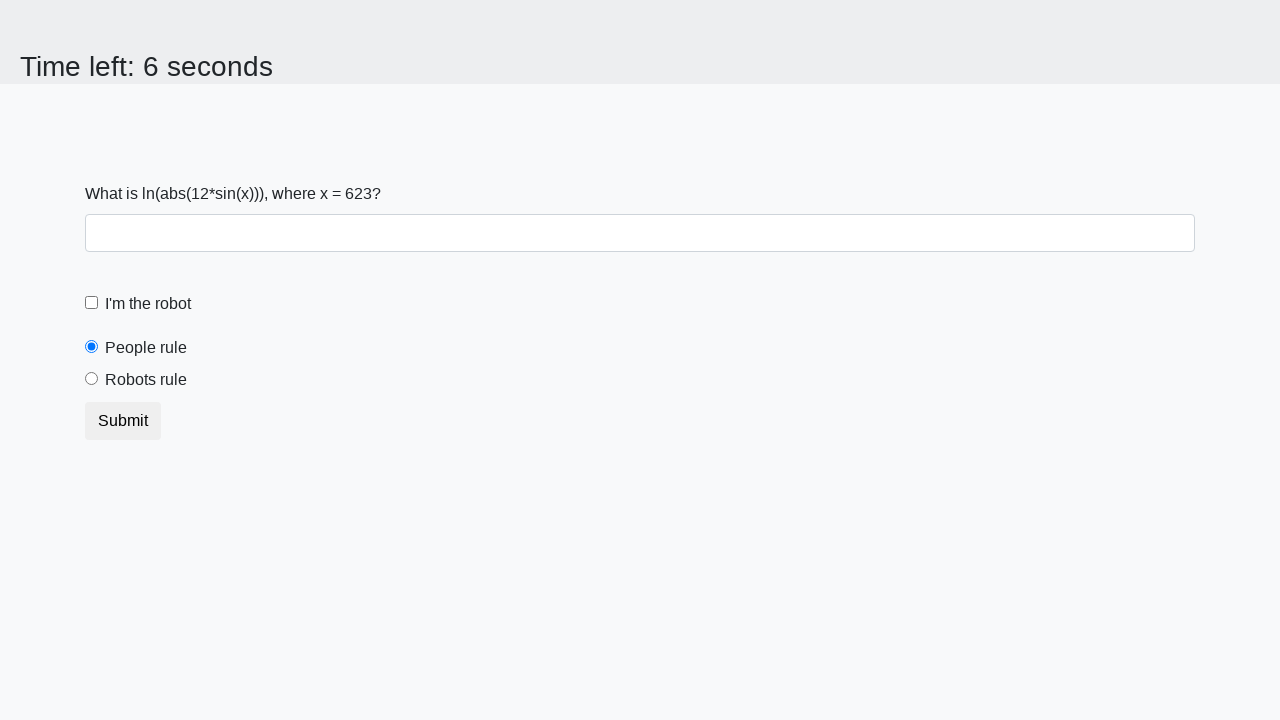

Filled the answer field with the calculated result on #answer
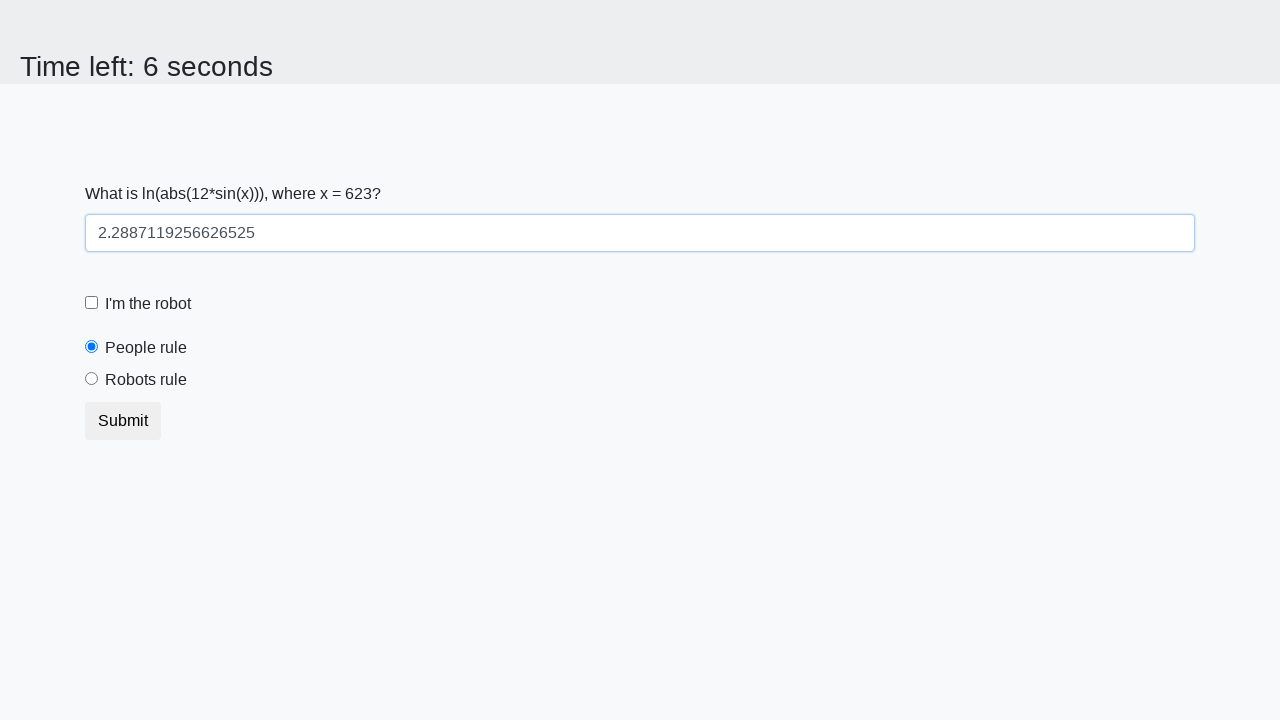

Clicked the robot checkbox at (92, 303) on #robotCheckbox
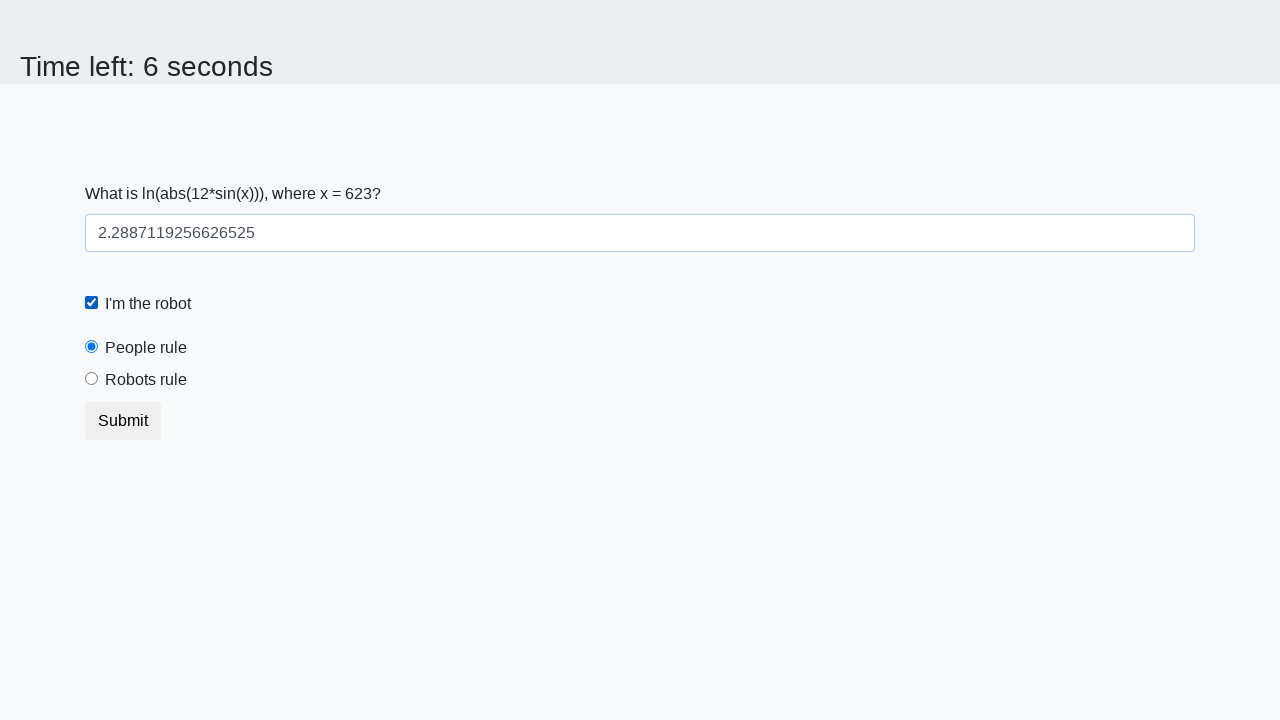

Clicked the 'robots rule' radio button at (92, 379) on #robotsRule
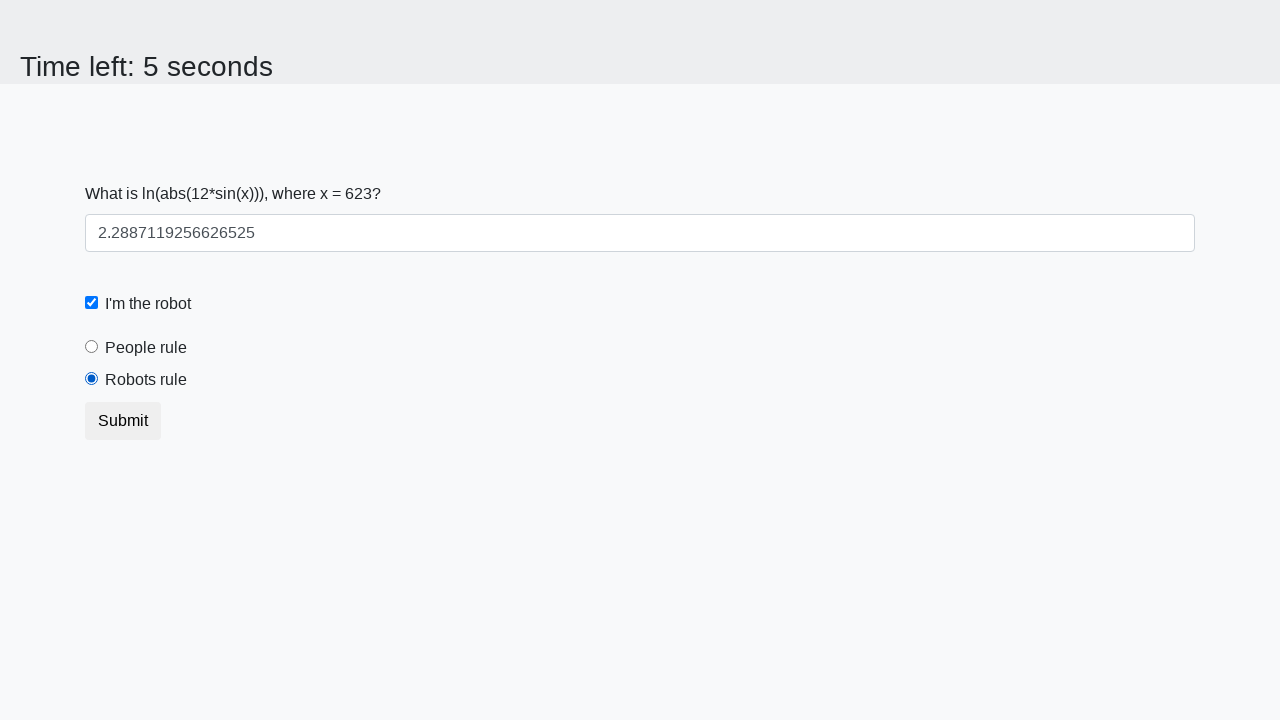

Clicked the submit button to complete the form at (123, 421) on .btn
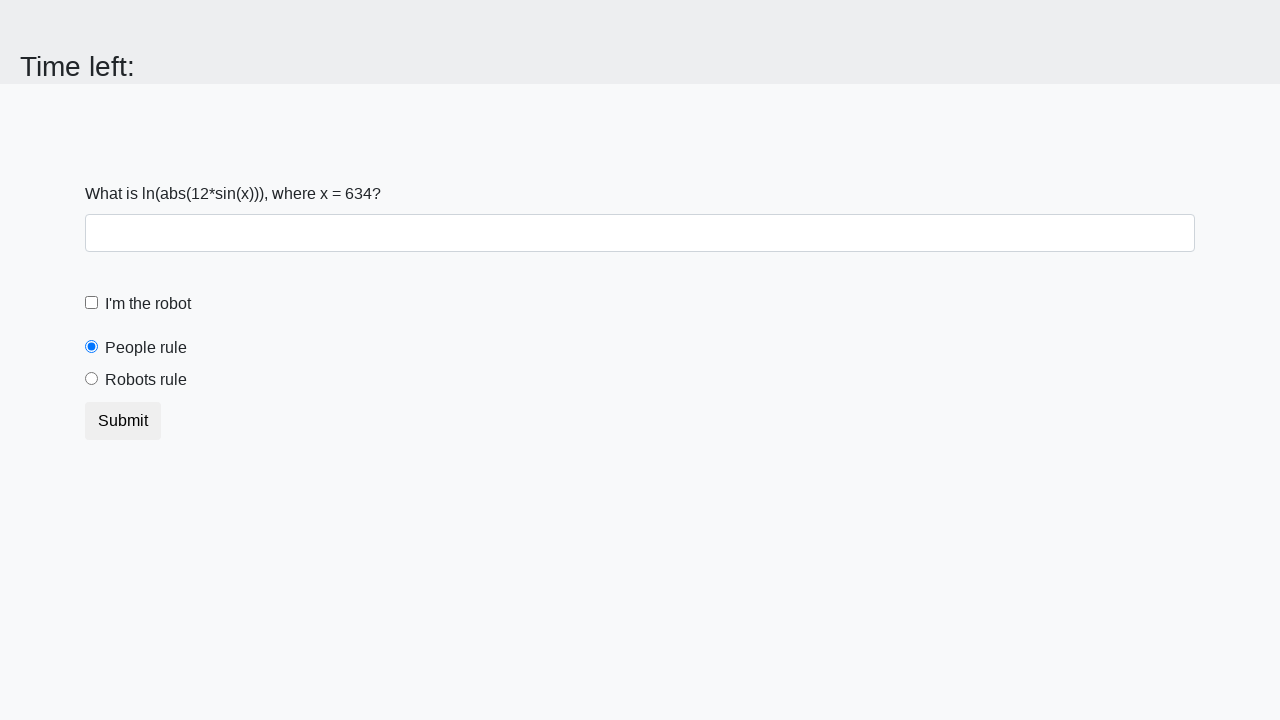

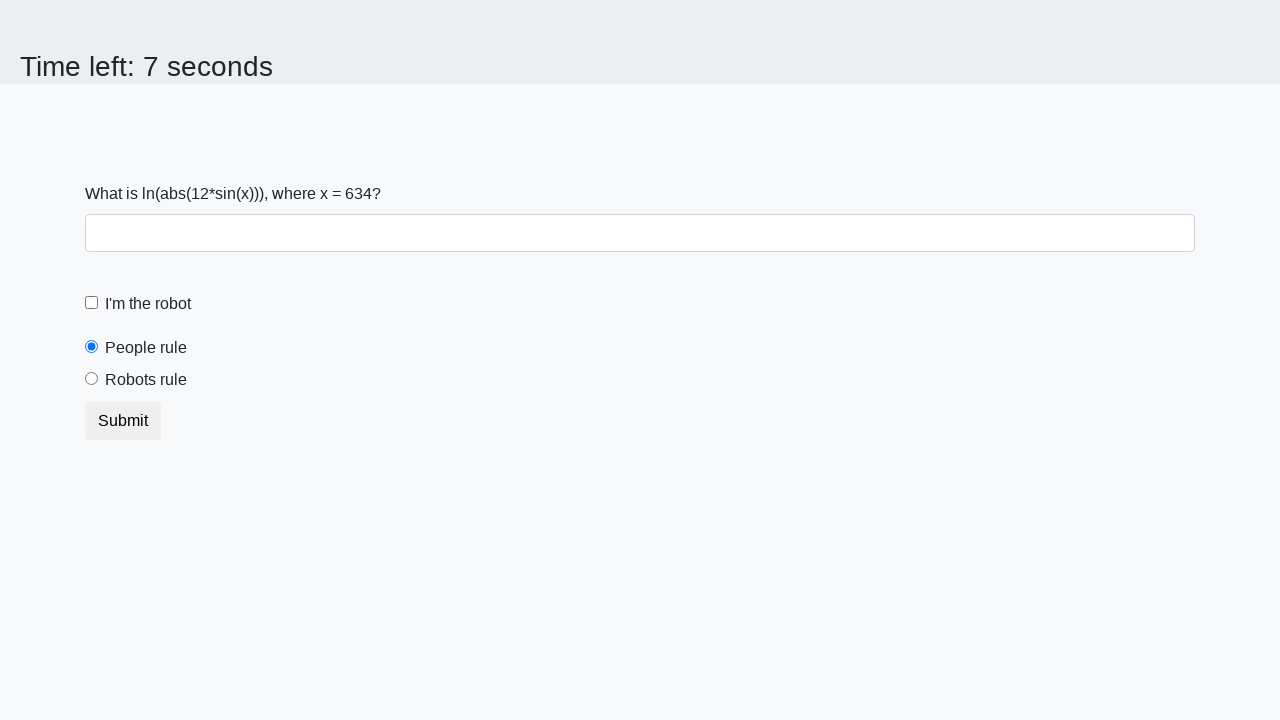